Tests text input functionality by entering a new button name and clicking the button to update its text

Starting URL: http://www.uitestingplayground.com/textinput

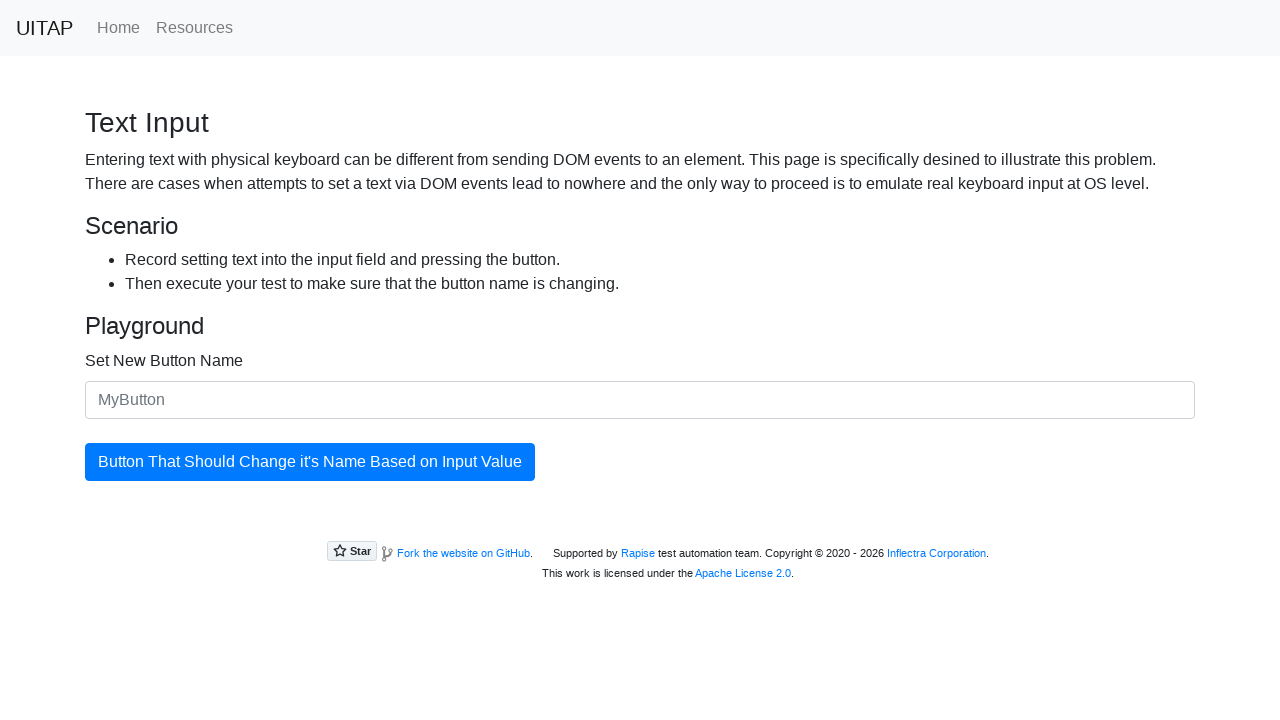

Filled text input field with 'Changed Button Name' on #newButtonName
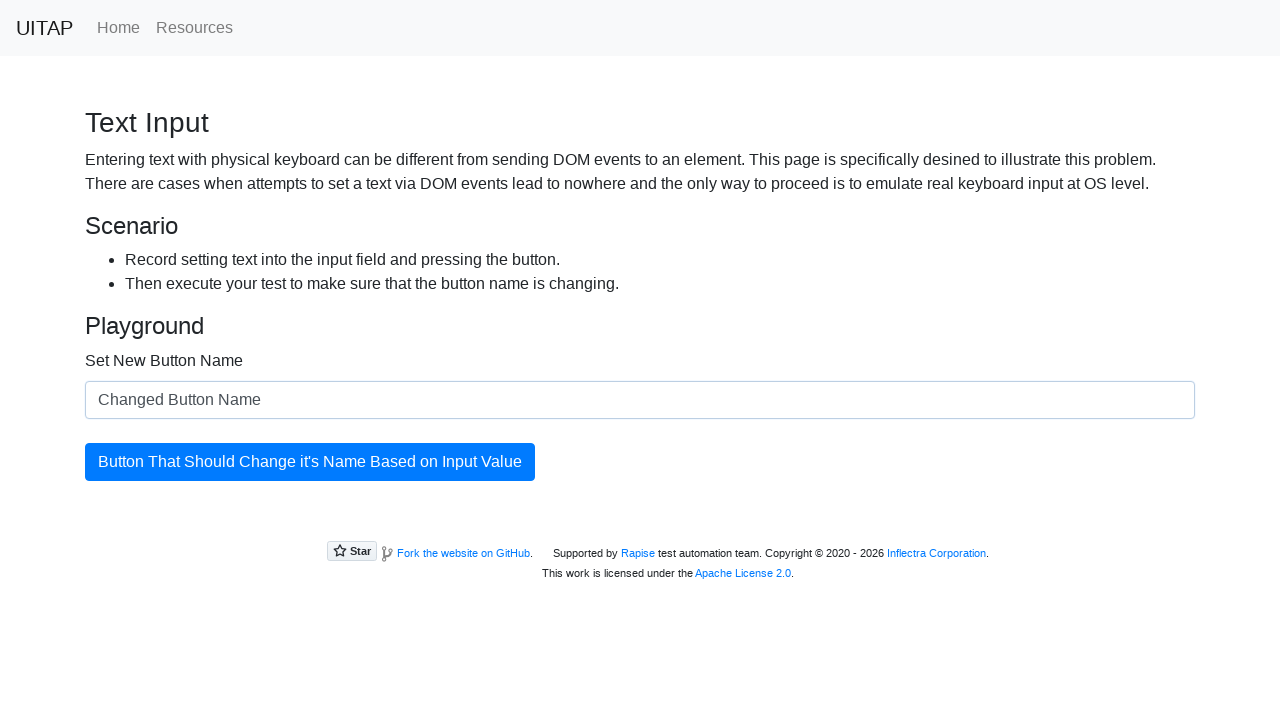

Clicked the updating button to apply the new button name at (310, 462) on #updatingButton
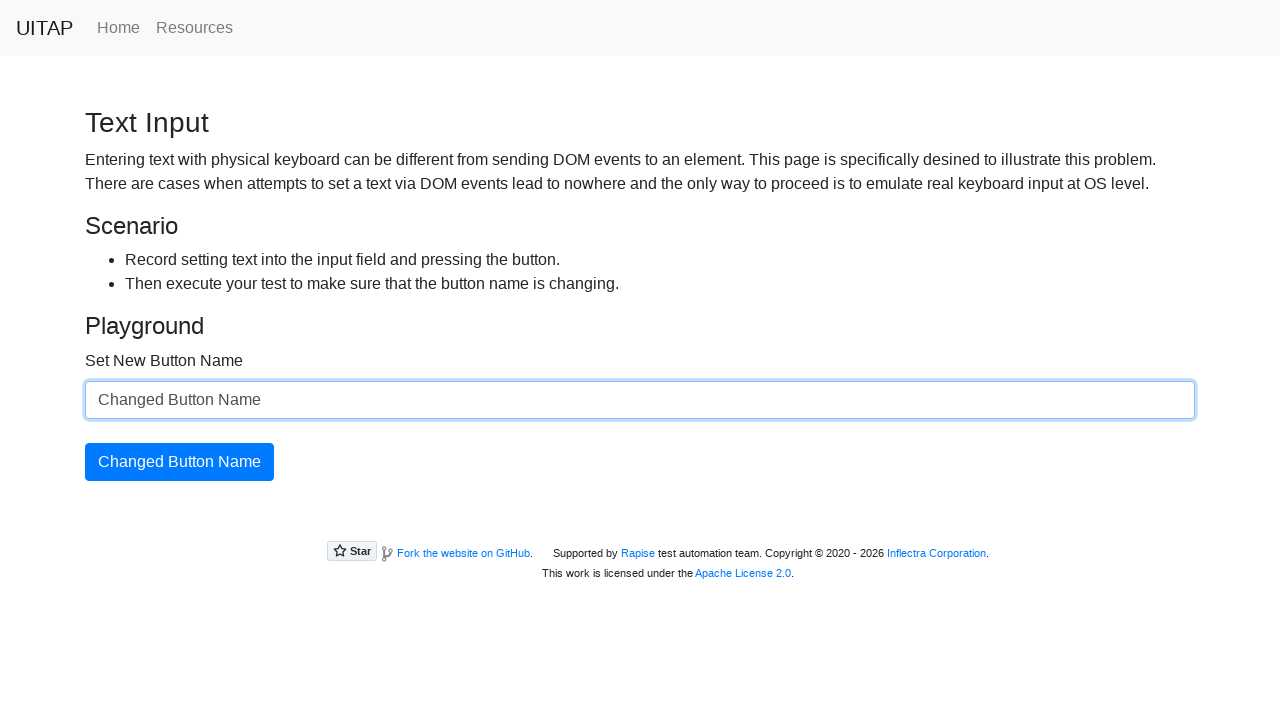

Button text successfully updated to 'Changed Button Name'
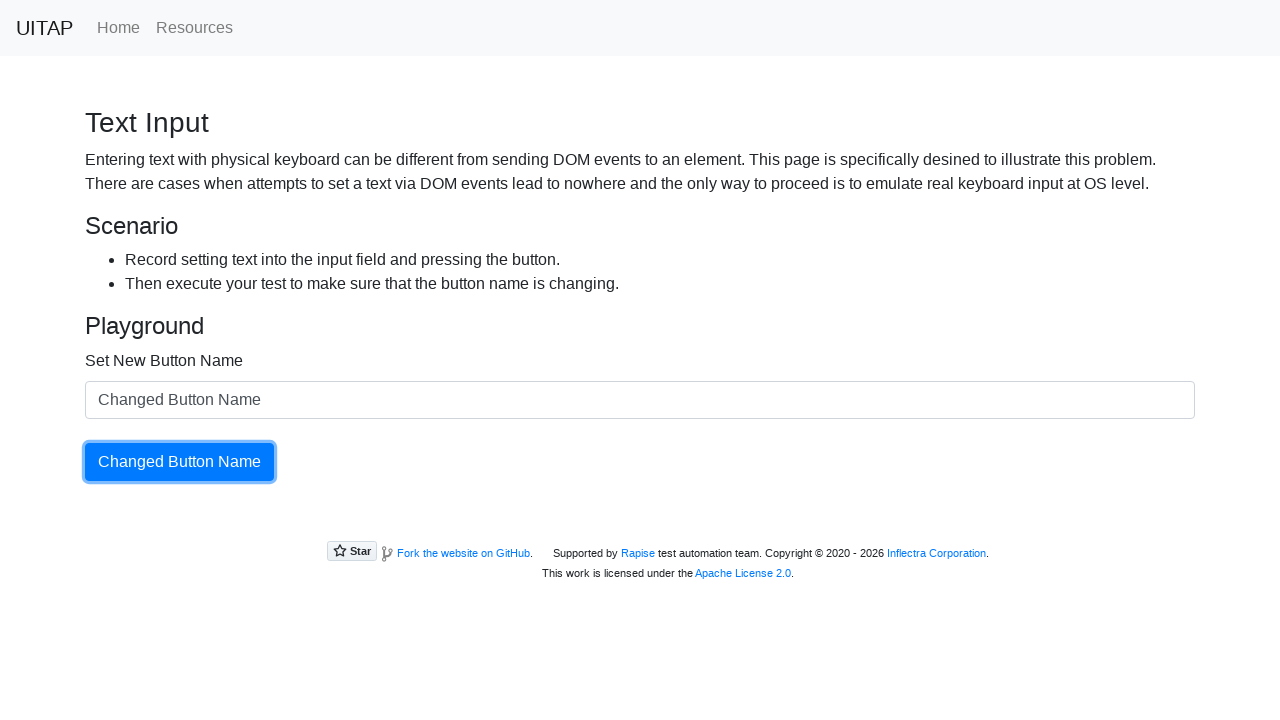

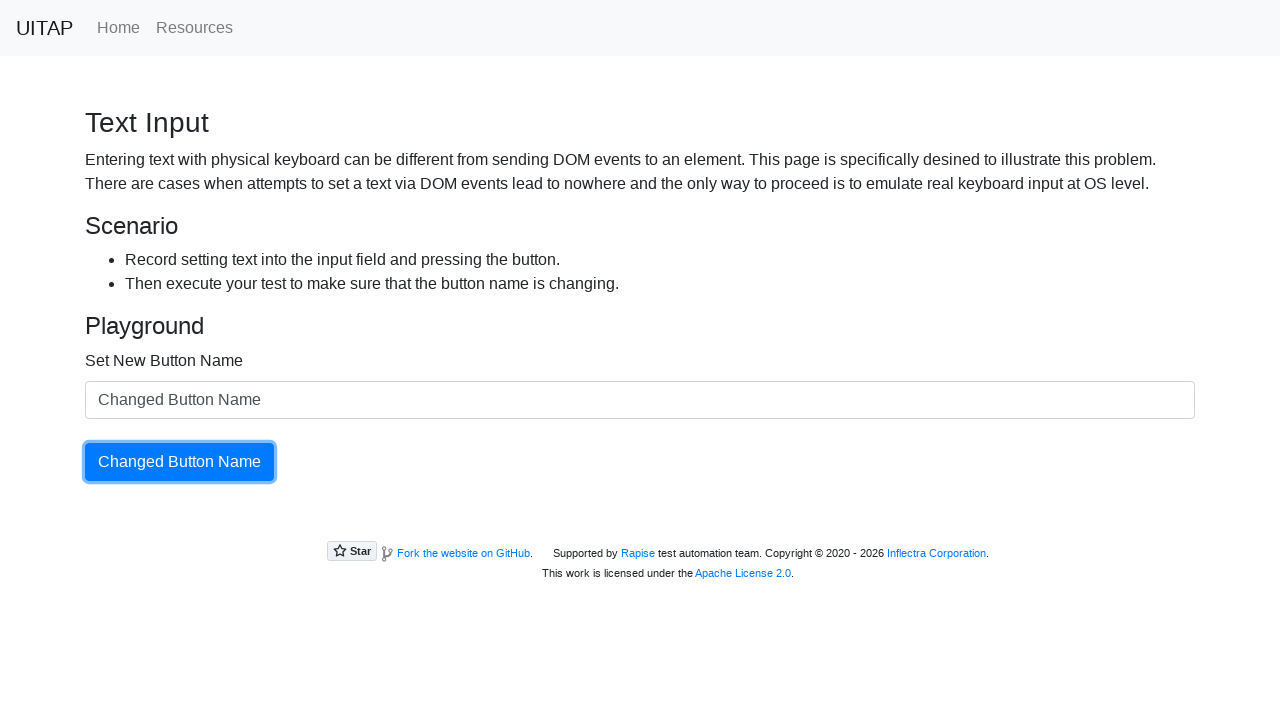